Tests radio button selection by clicking through different book category options

Starting URL: https://chandanachaitanya.github.io/selenium-practice-site/

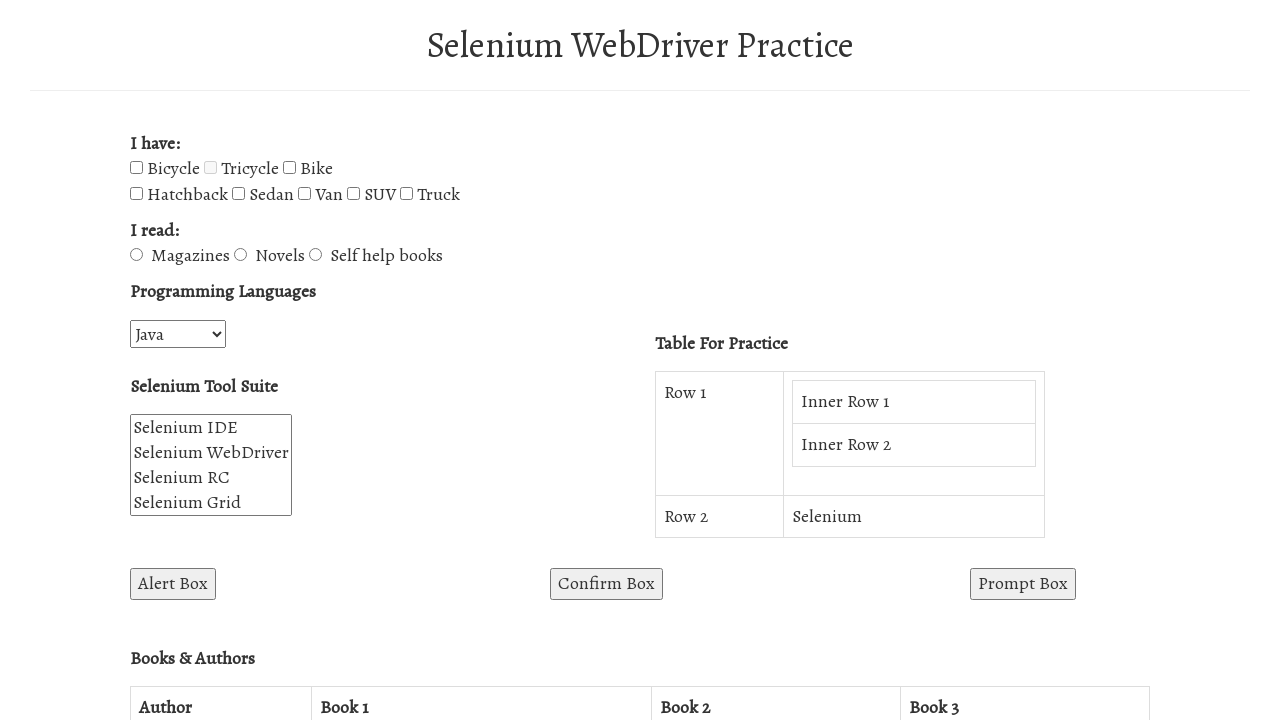

Clicked magazines radio button at (136, 255) on input#magazines-radio-btn
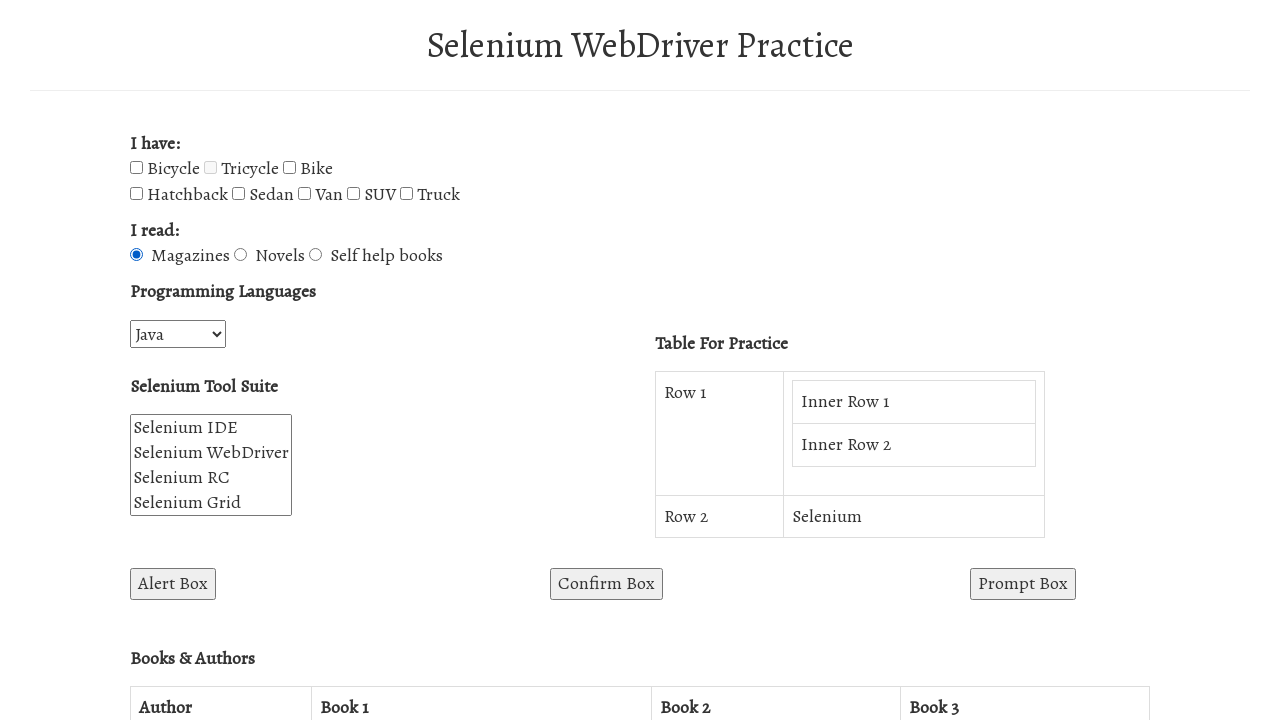

Clicked novels radio button at (240, 255) on input#novels-radio-btn
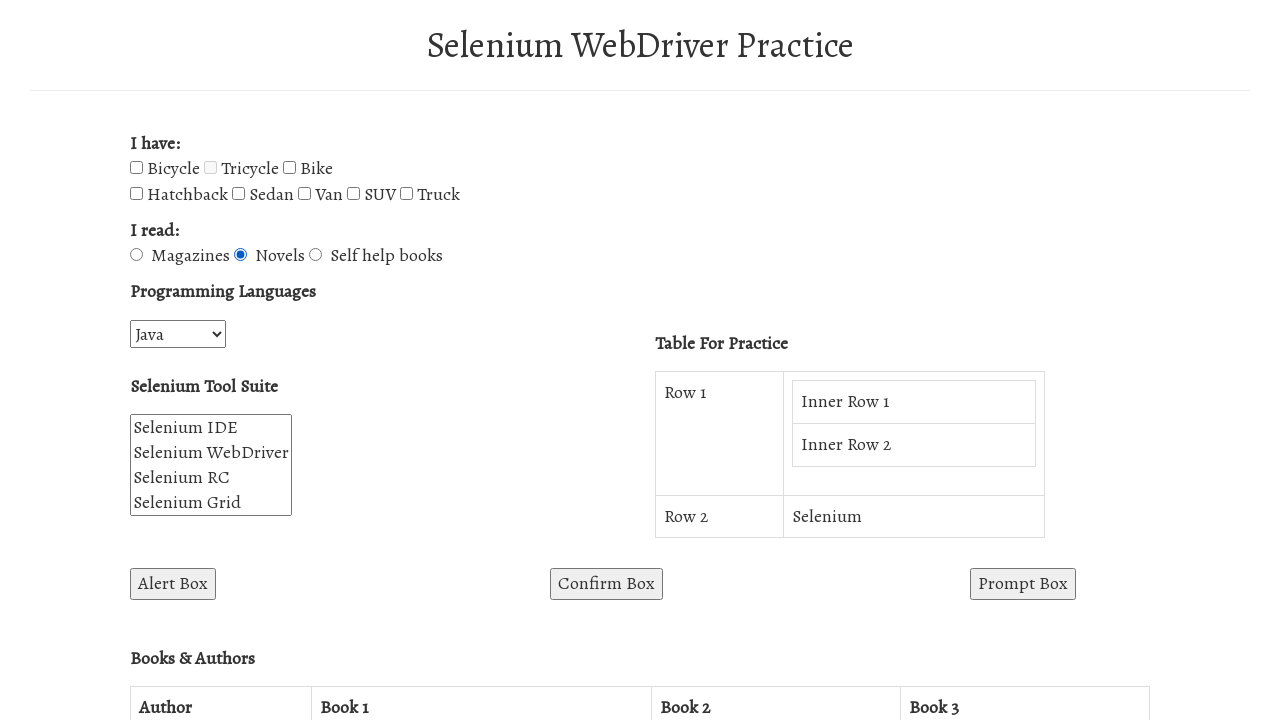

Clicked self-help radio button at (316, 255) on input#self-help-radio-btn
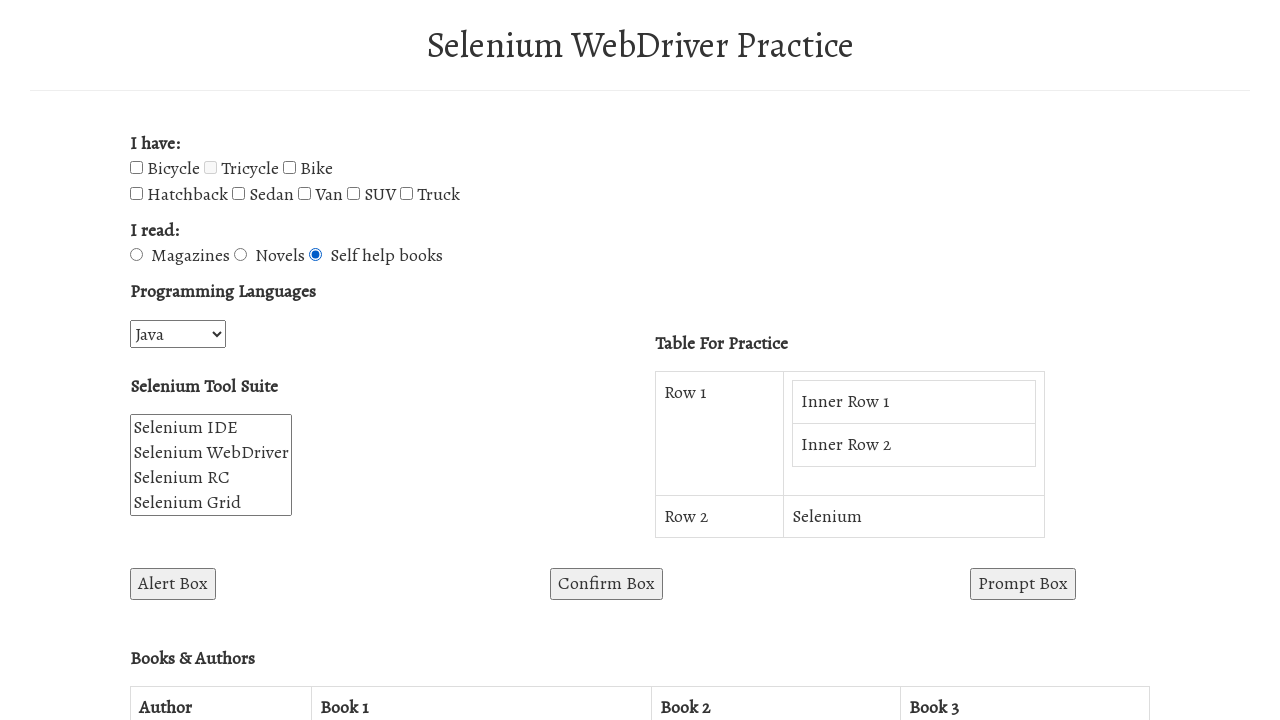

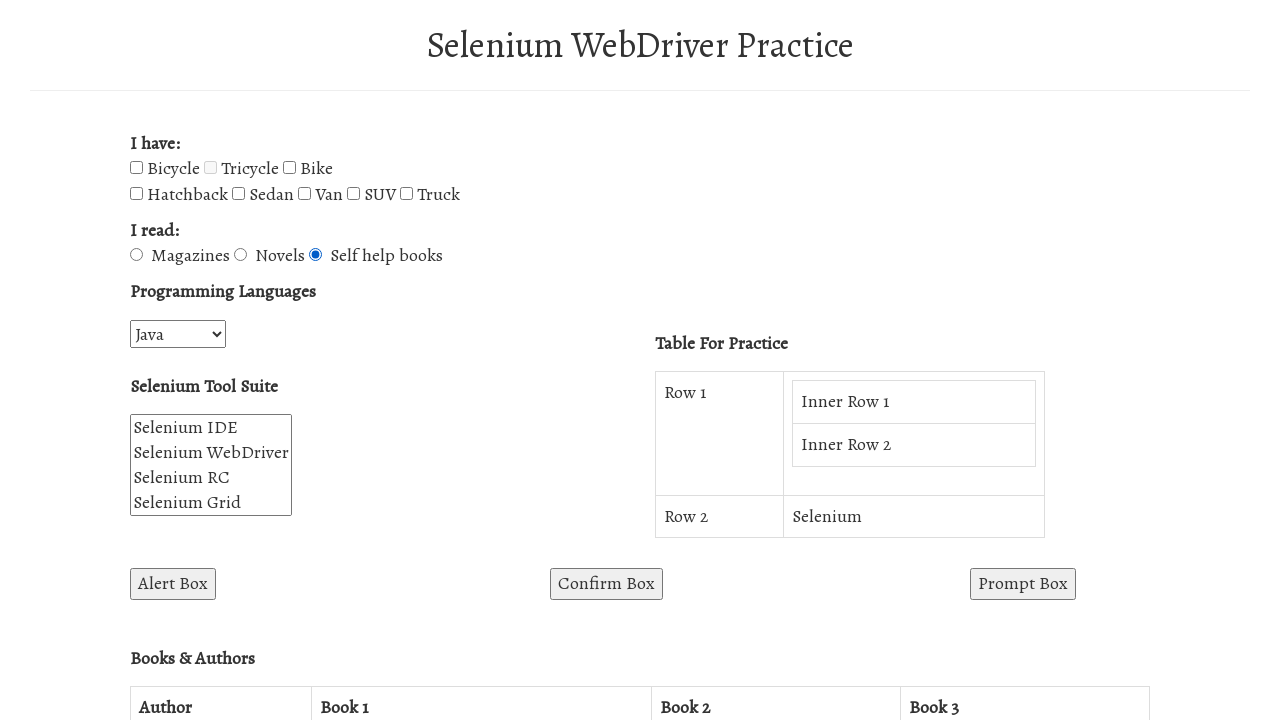